Navigates to the MCX India commodity exchange website and waits for it to load completely

Starting URL: https://www.mcxindia.com

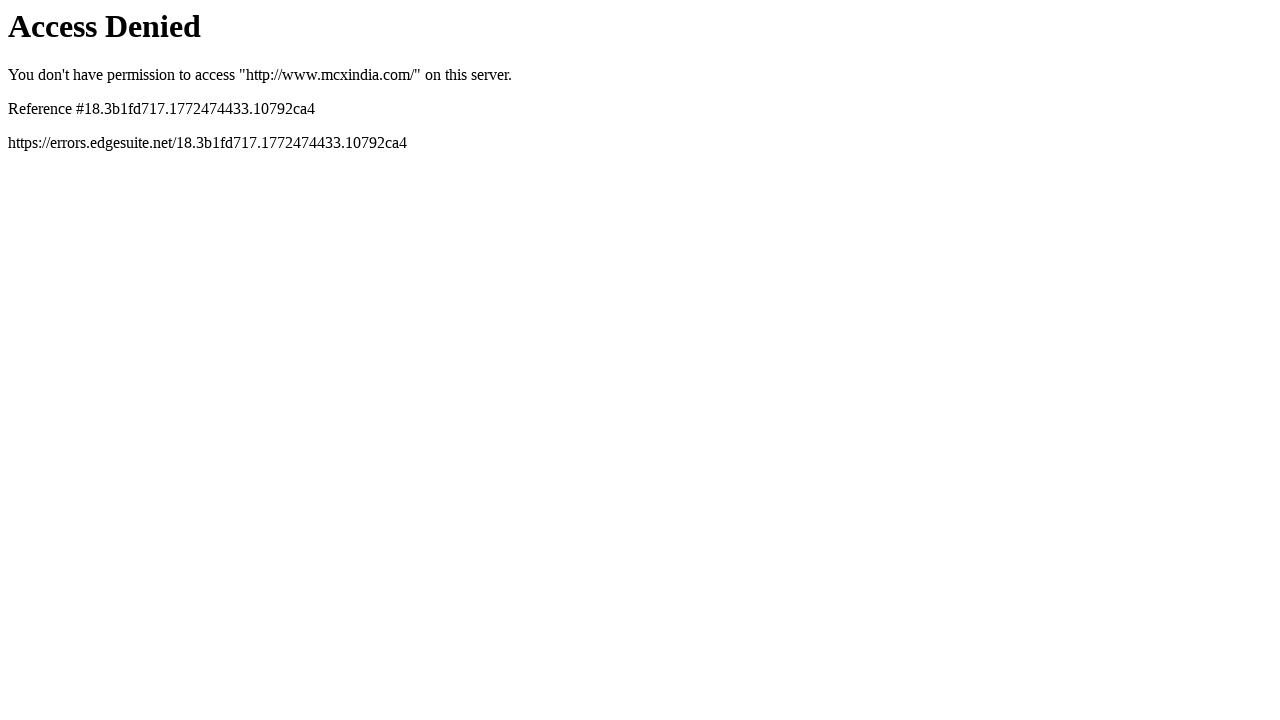

Navigated to MCX India commodity exchange website
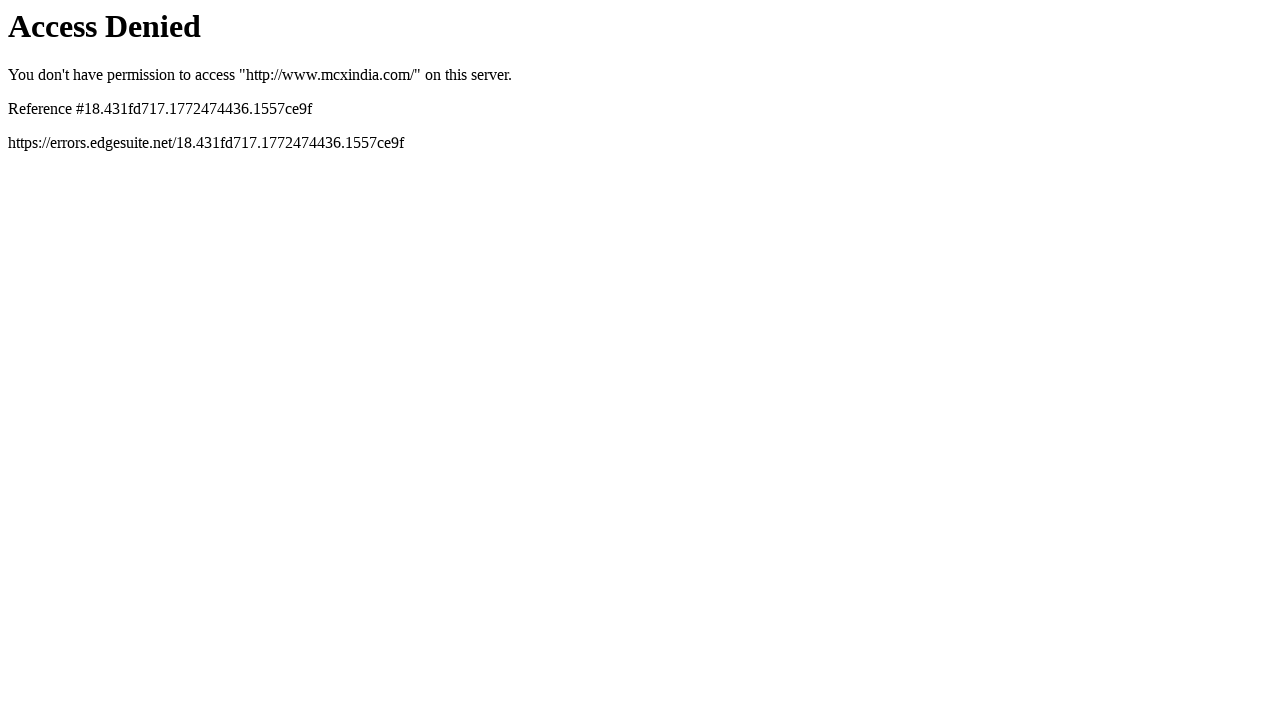

MCX India website fully loaded (networkidle state reached)
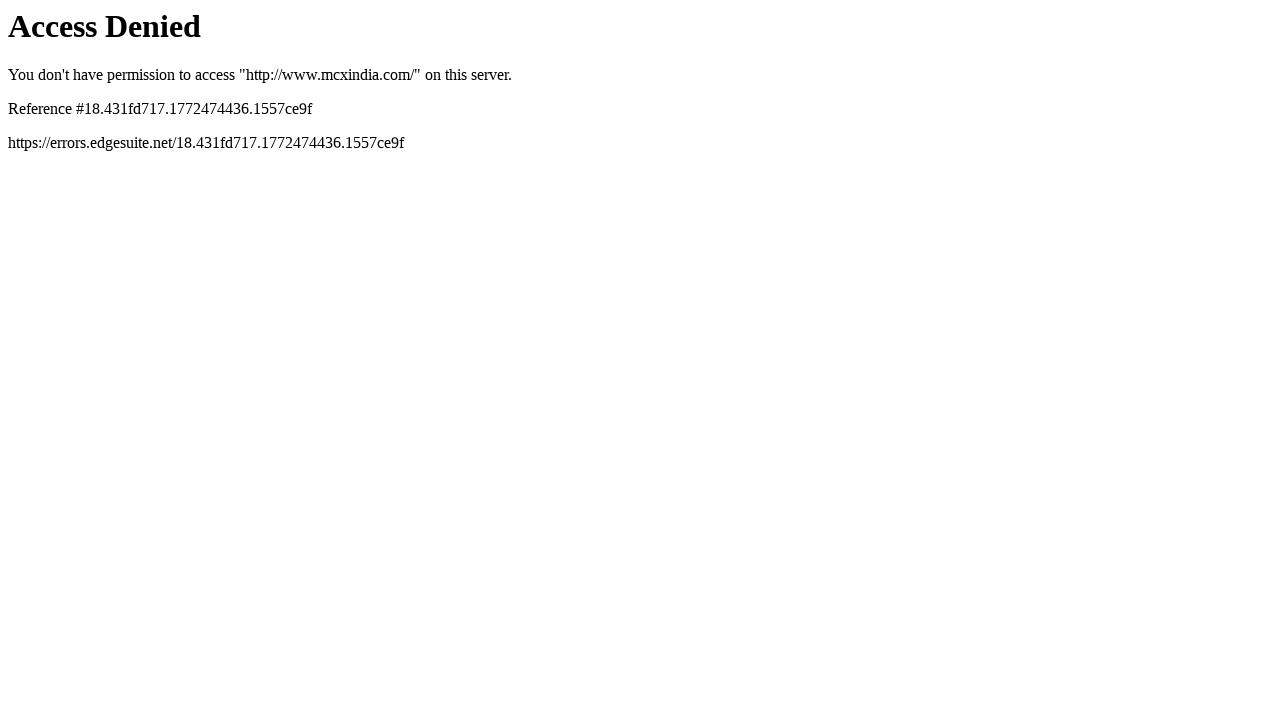

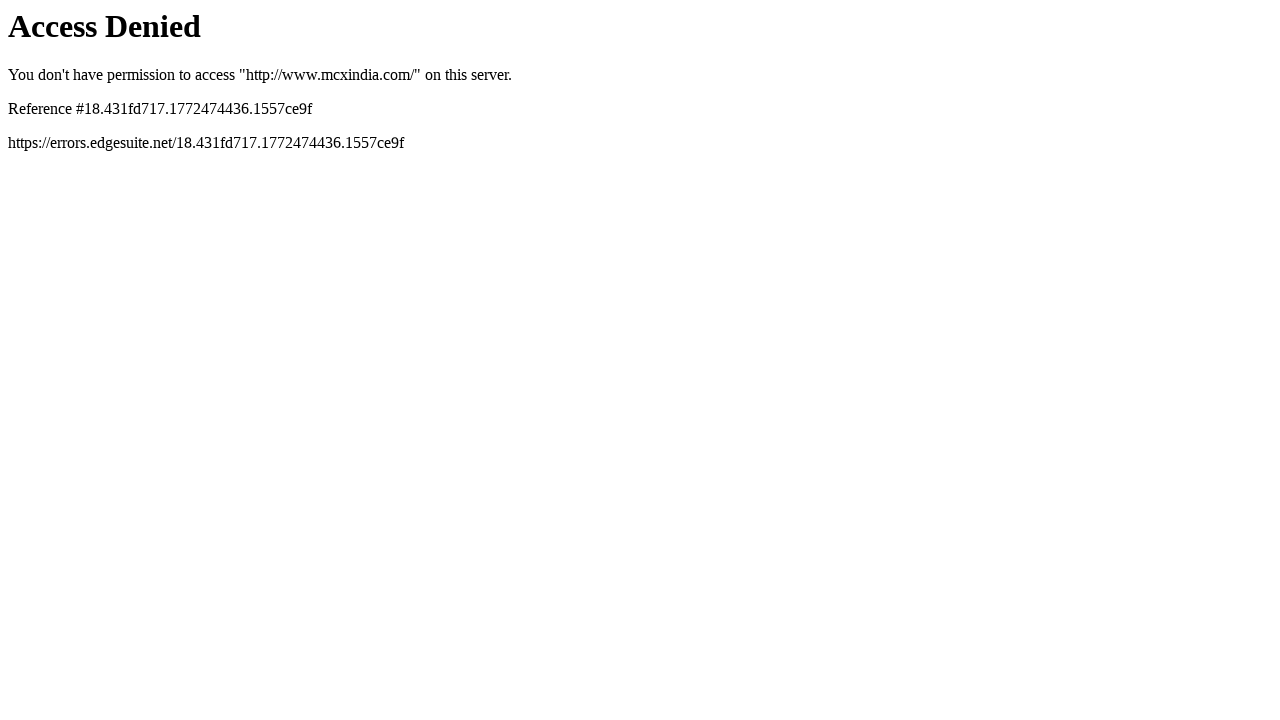